Clicks the "Get started" link on Playwright documentation and verifies the Installation heading is visible

Starting URL: https://playwright.dev/

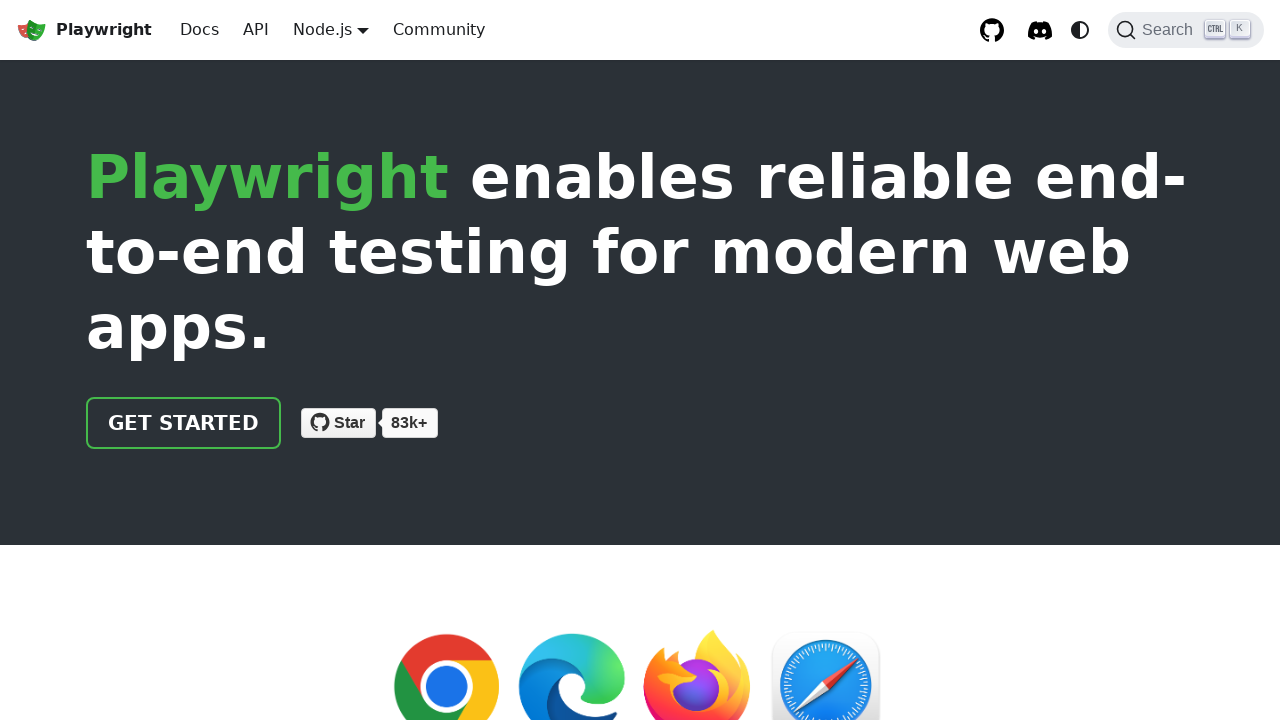

Clicked 'Get started' link on Playwright documentation at (184, 423) on internal:role=link[name="Get started"i]
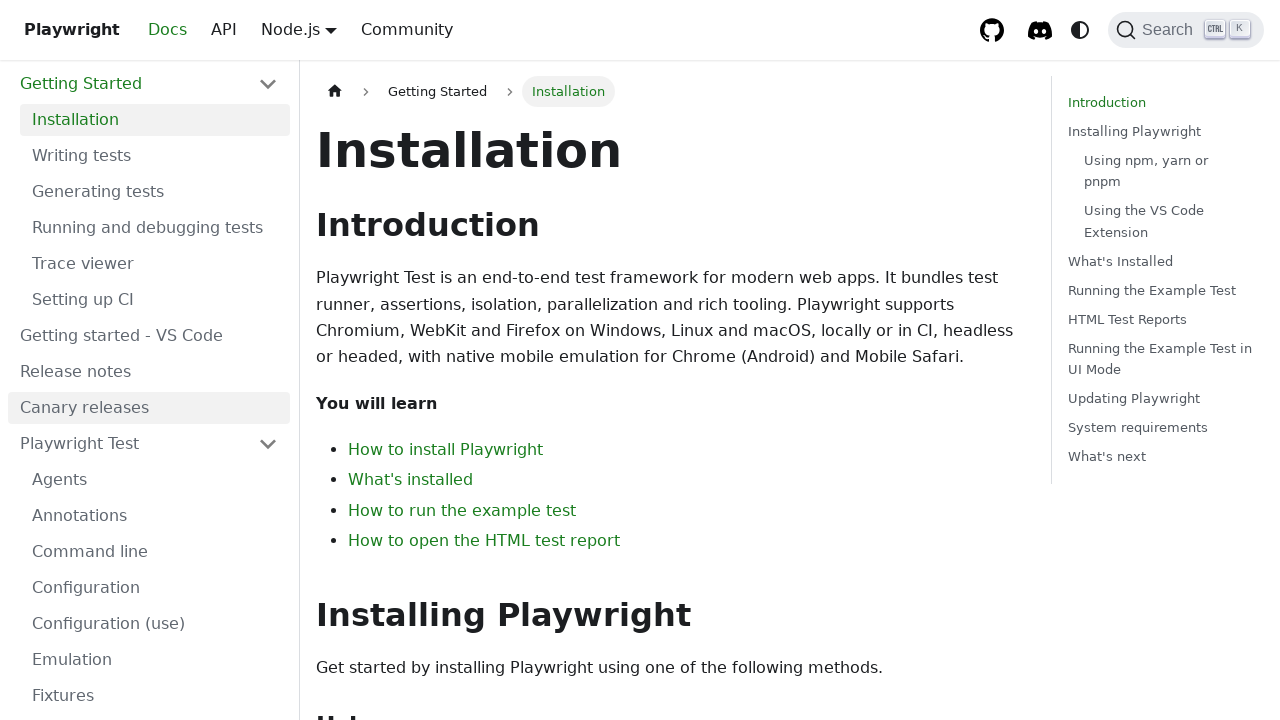

Verified Installation heading is visible
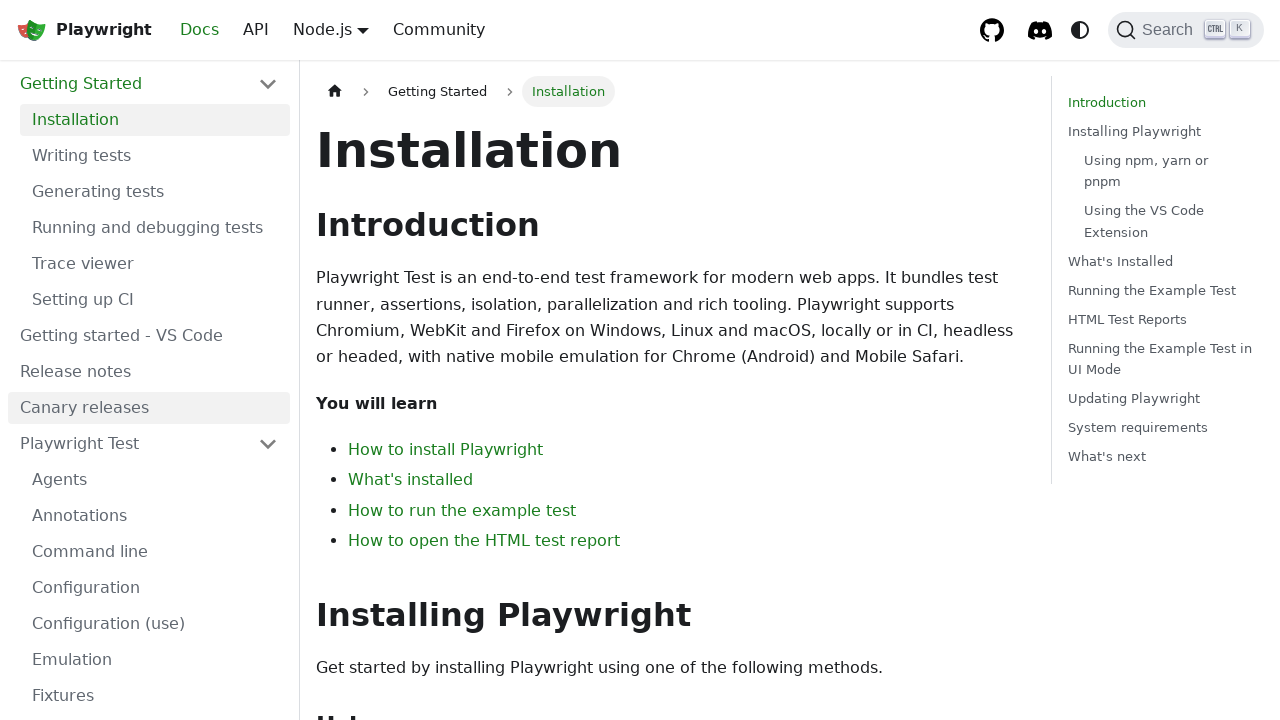

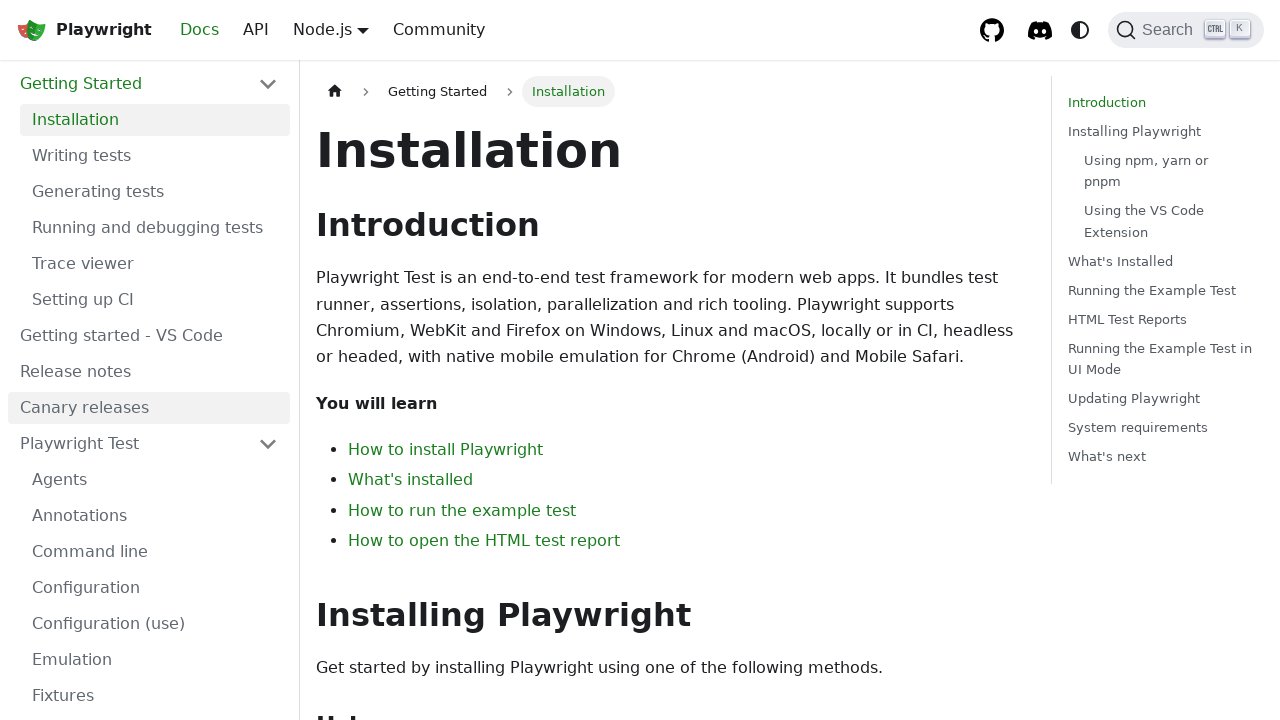